Tests flight booking search functionality on SpiceJet website by selecting Bengaluru as departure city and Chennai as destination city

Starting URL: https://www.spicejet.com/

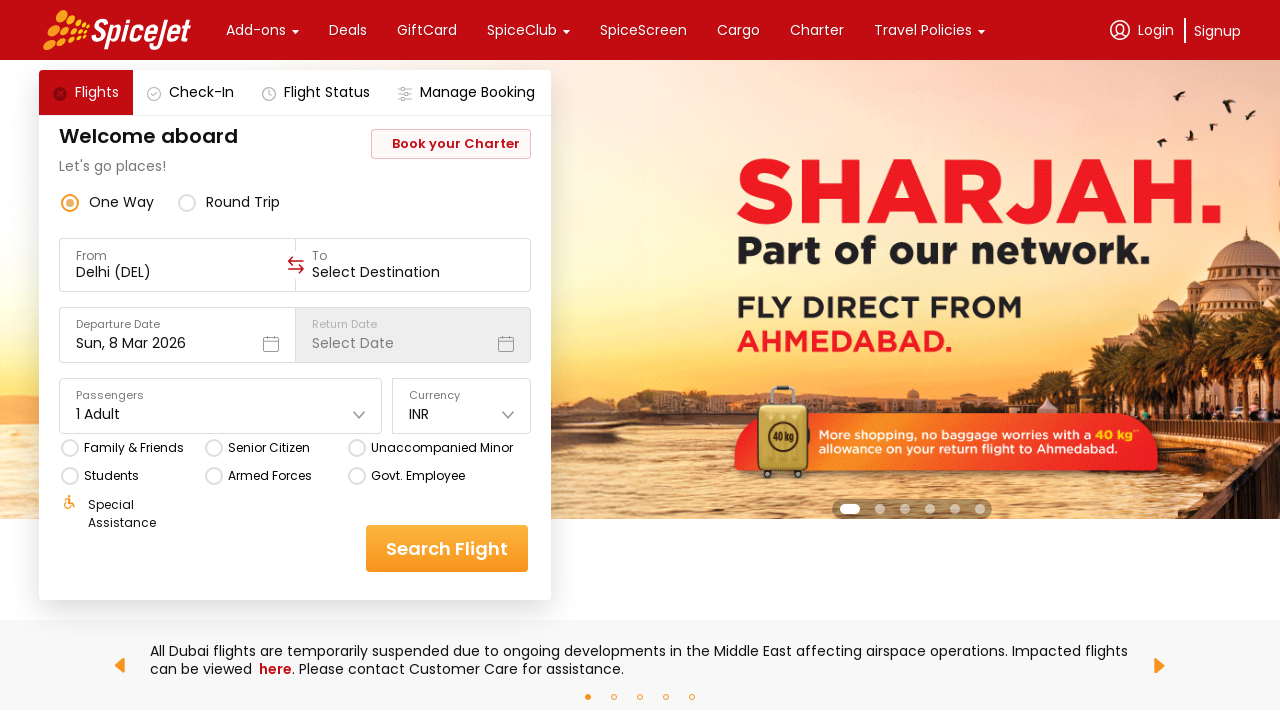

Clicked on the departure city input field at (178, 272) on input[autocapitalize='sentences']
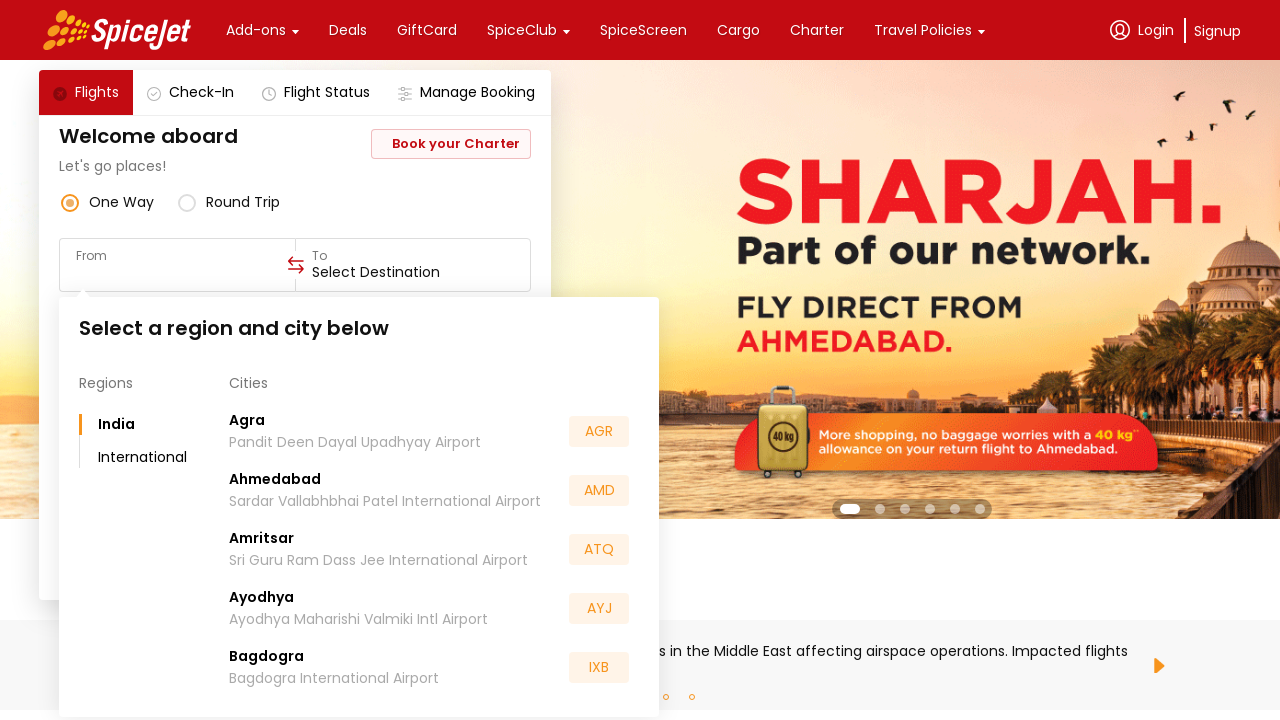

Selected Bengaluru as departure city at (640, 360) on div:has-text('Bengaluru')
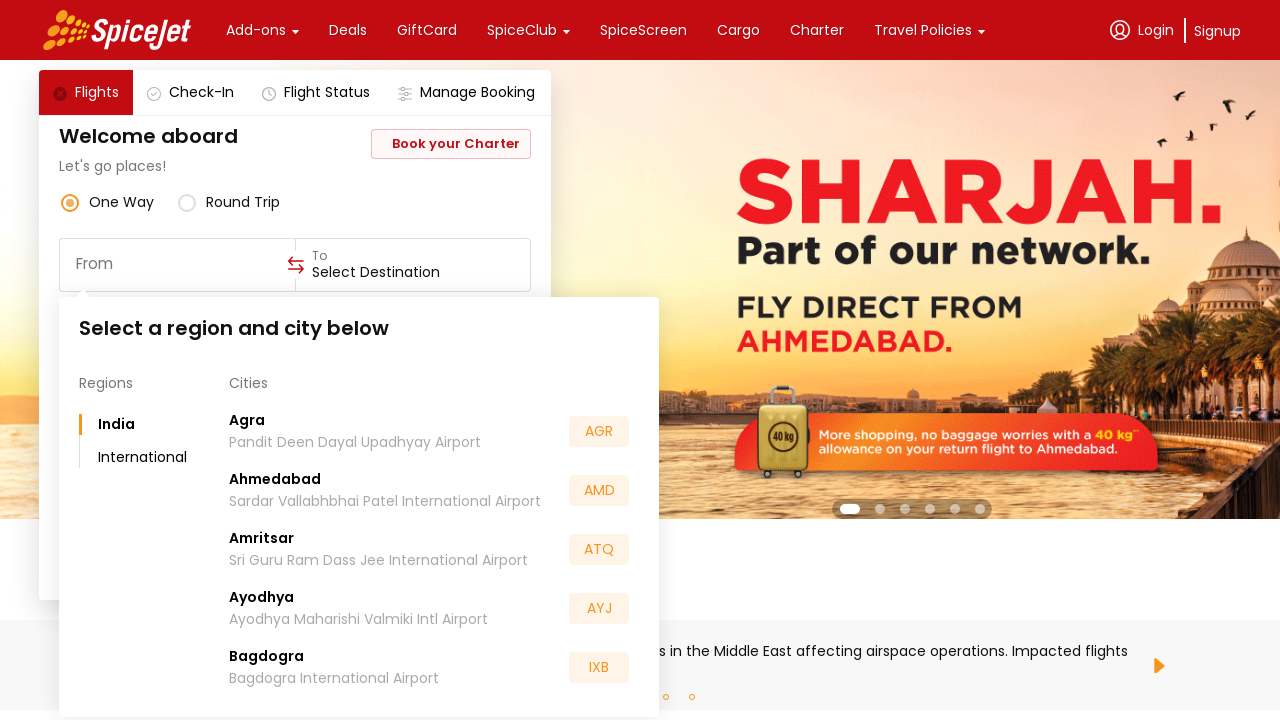

Destination options became visible
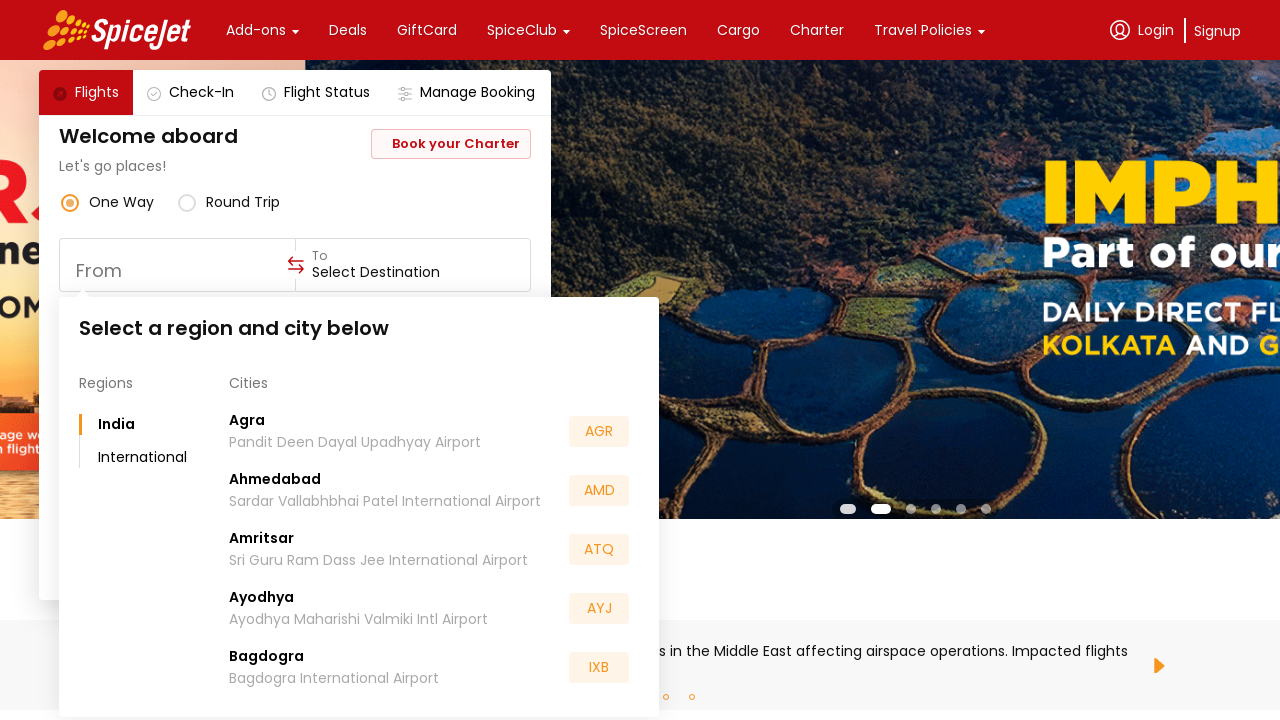

Selected Chennai as destination city at (434, 552) on div[class*='19yat4t'] div:has-text('Chennai')
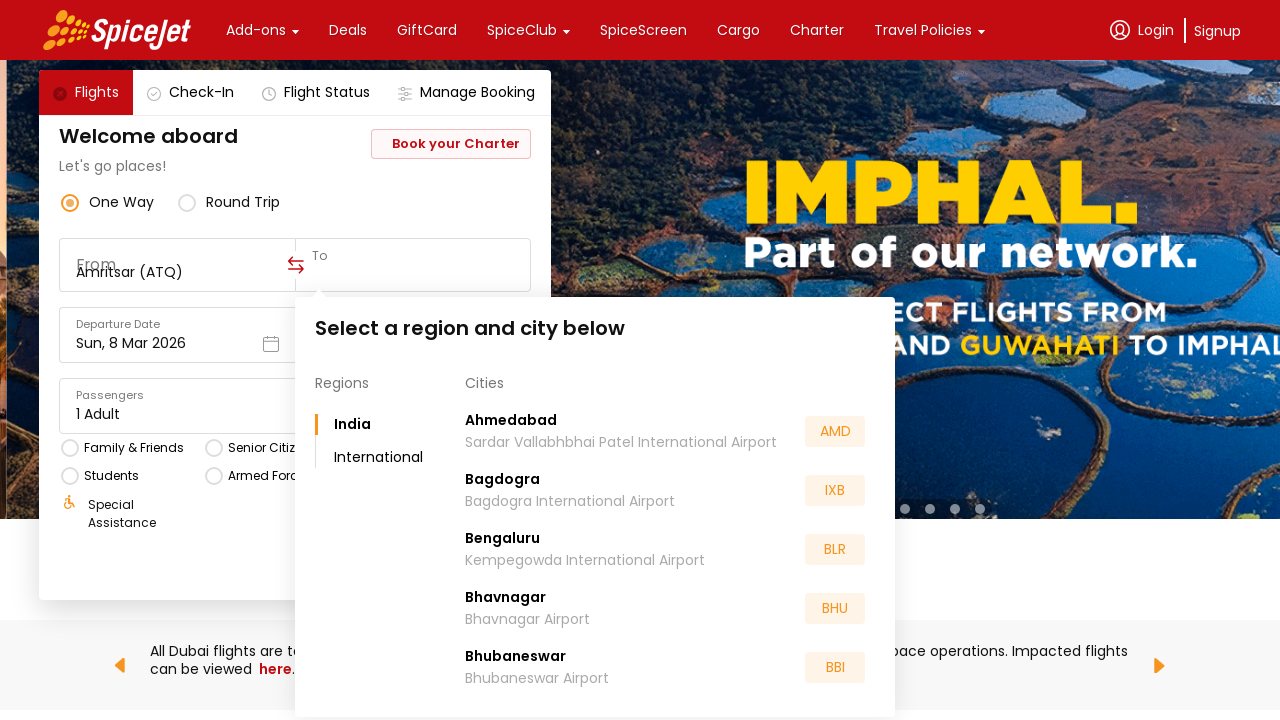

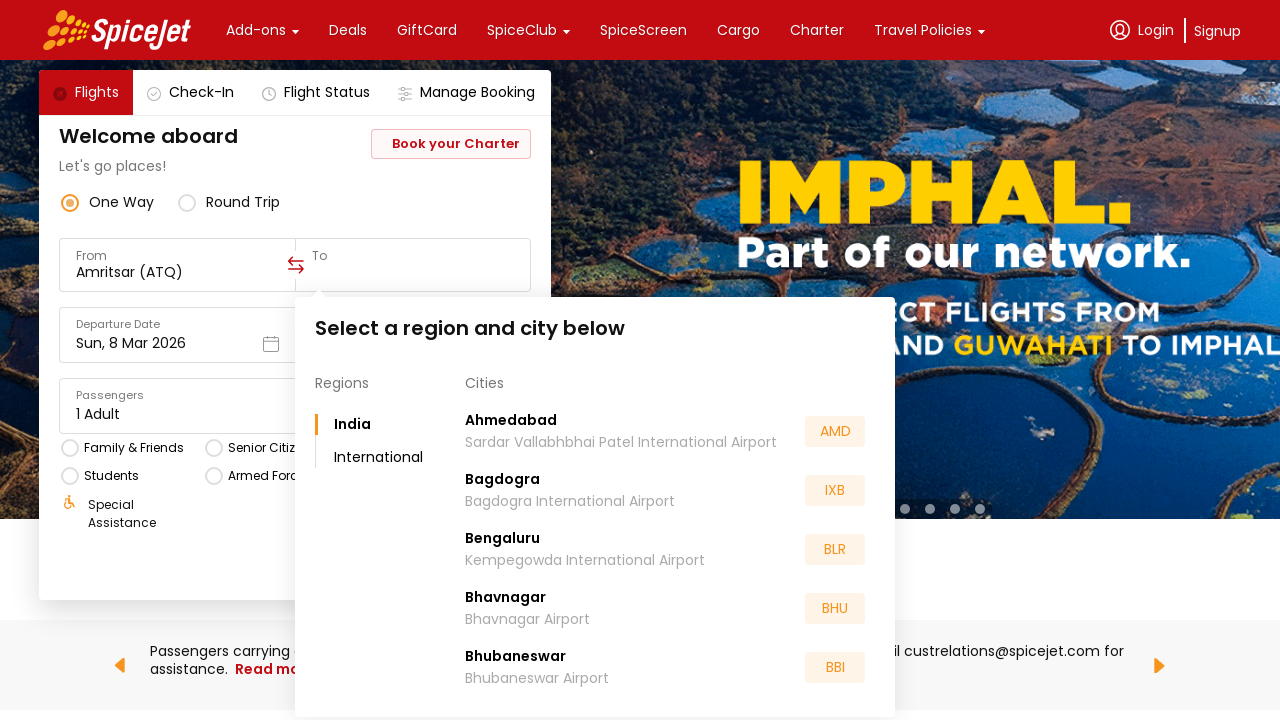